Tests the registration form on ParaBank website by filling out all required fields including personal information and account credentials, then submitting the form

Starting URL: https://parabank.parasoft.com/parabank/register.htm

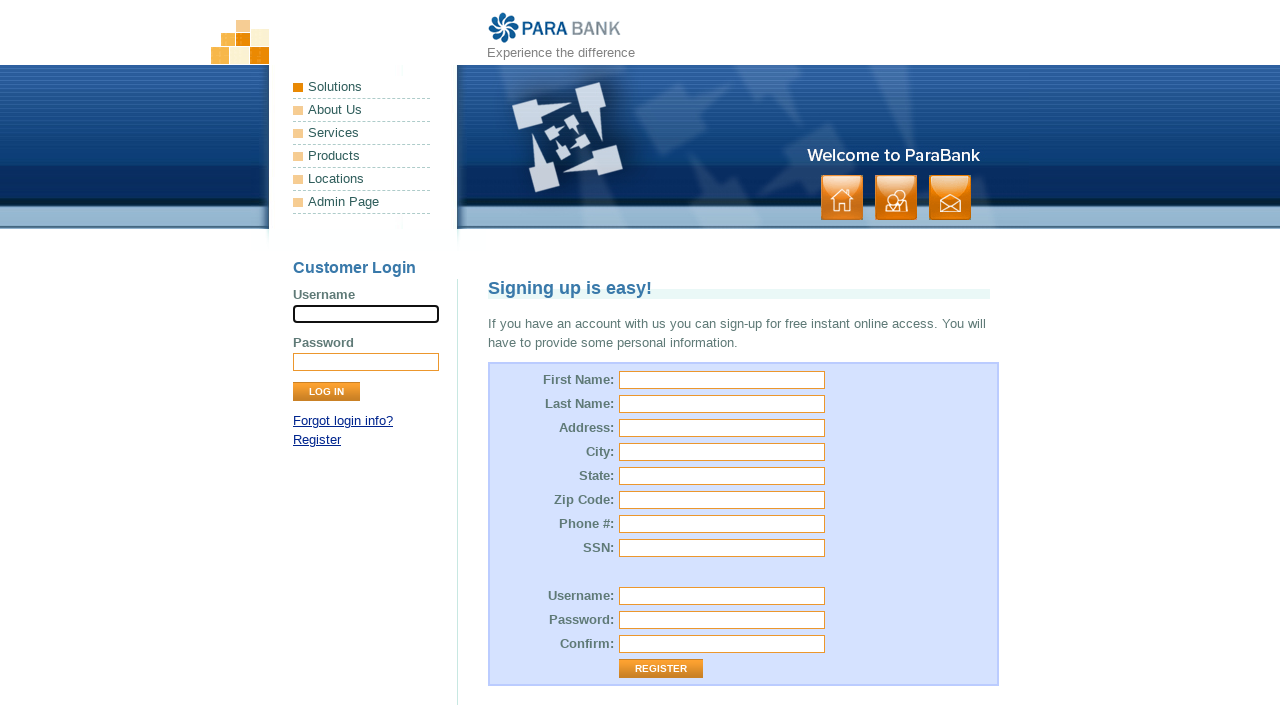

Filled first name field with 'John' on #customer\.firstName
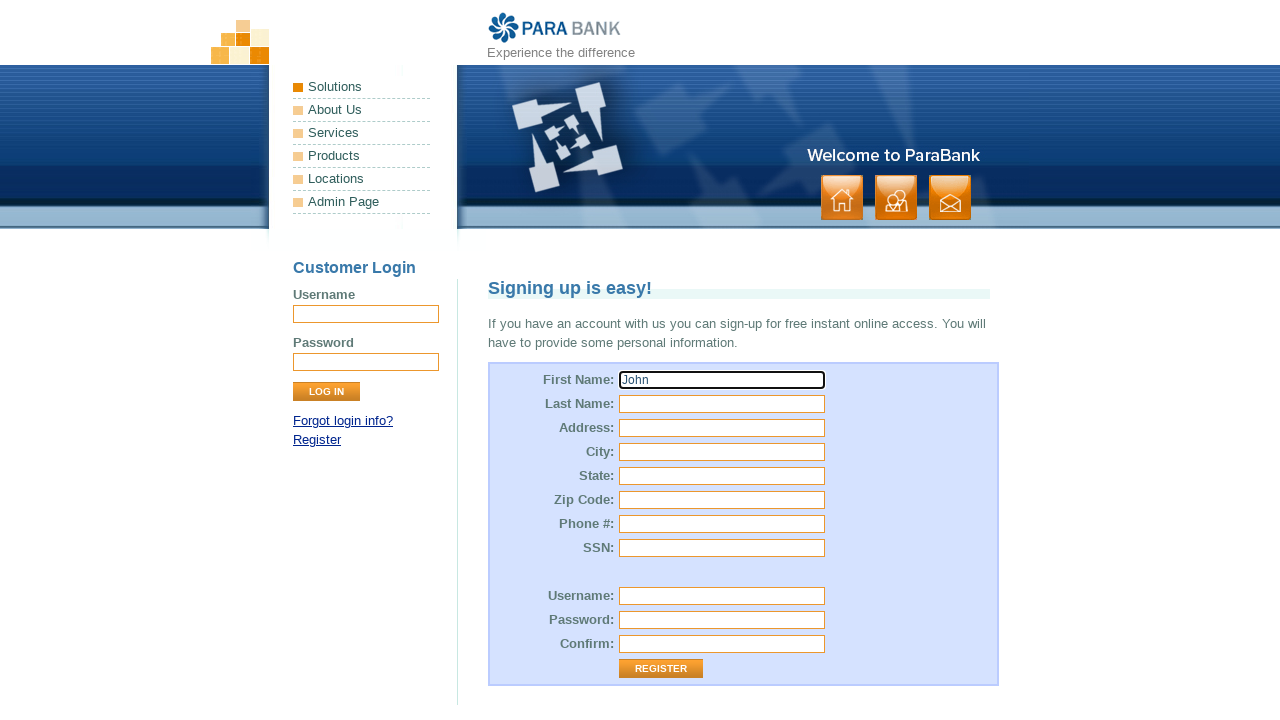

Filled last name field with 'Doe' on #customer\.lastName
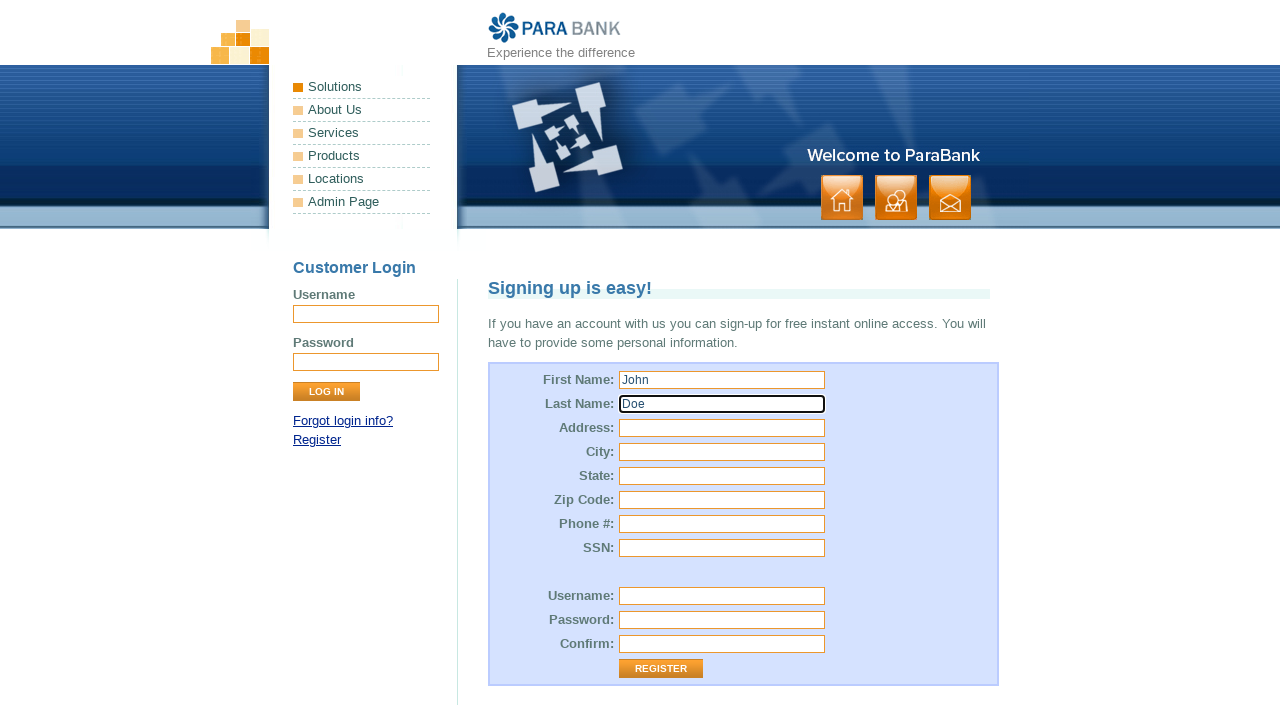

Filled street address with '1234 Main St' on #customer\.address\.street
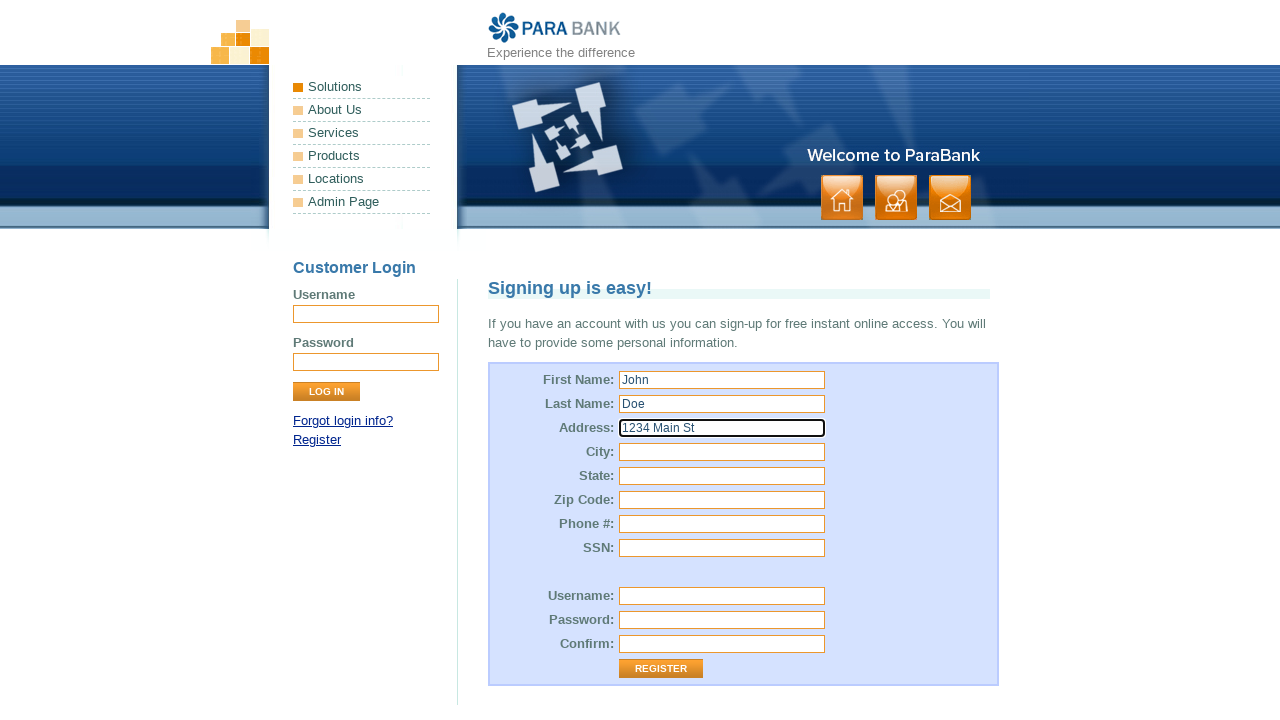

Filled city field with 'Herndon' on #customer\.address\.city
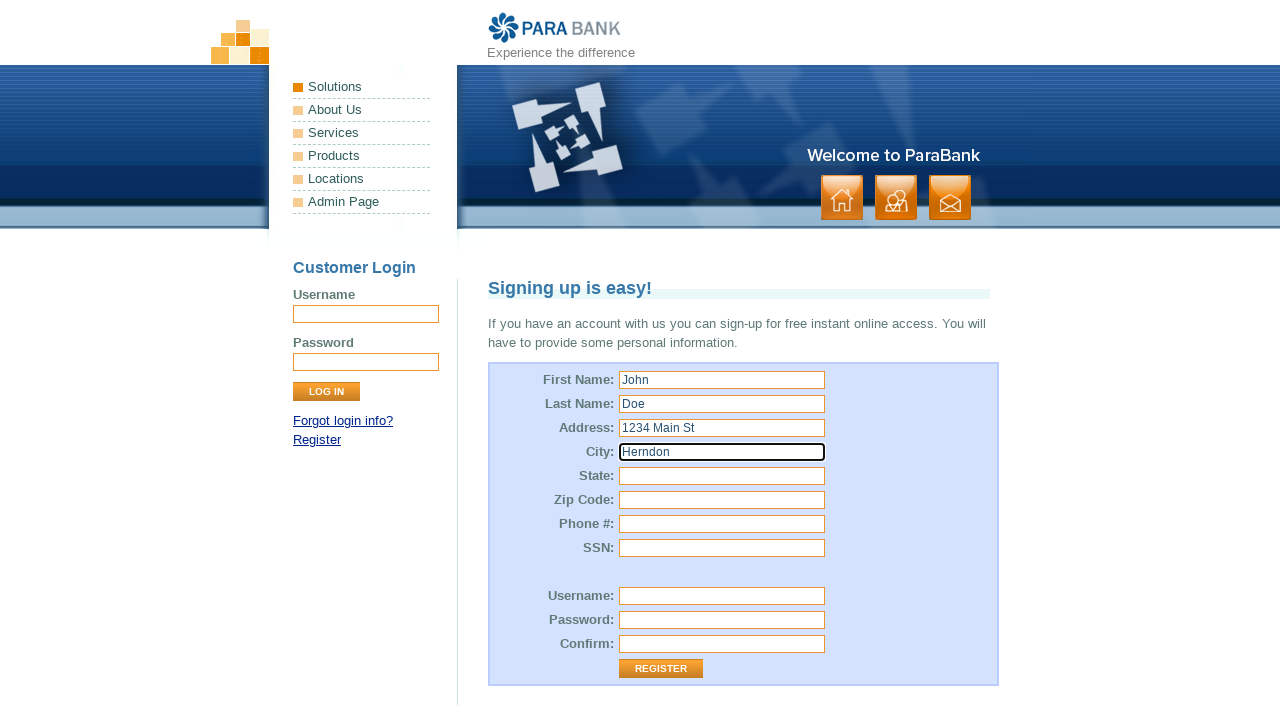

Filled state field with 'Virginia' on #customer\.address\.state
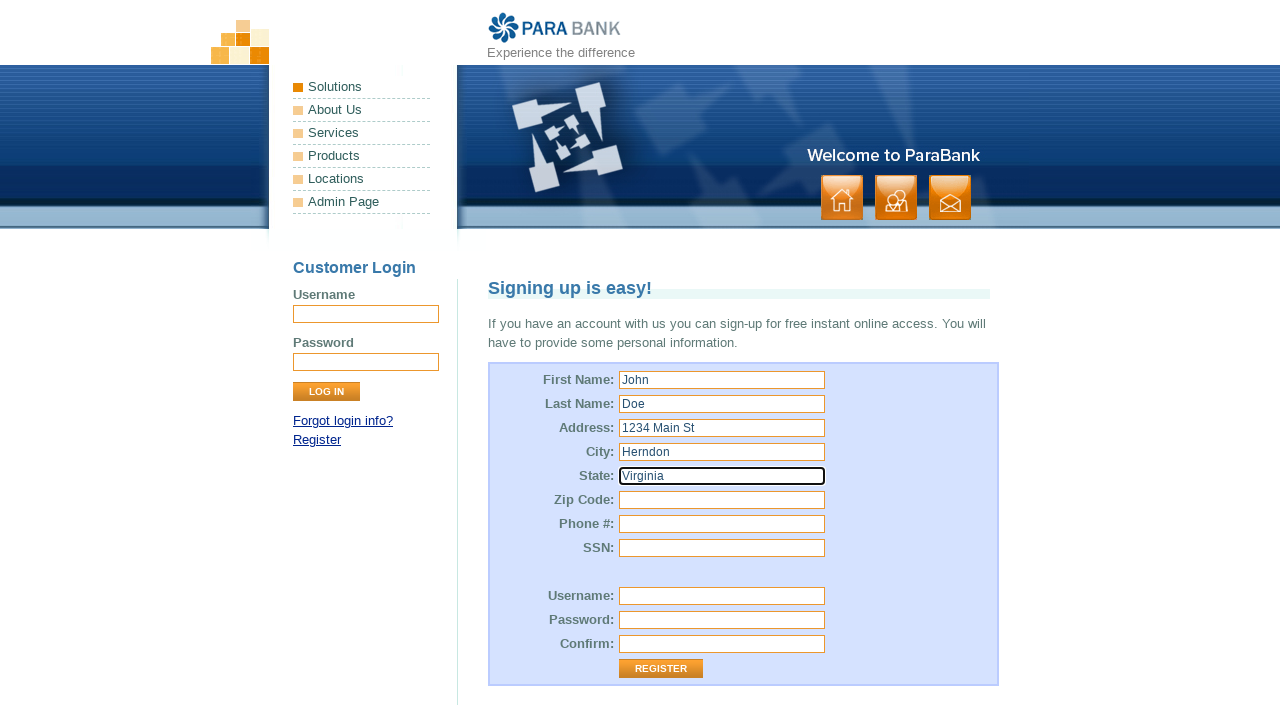

Filled zip code field with '20170' on #customer\.address\.zipCode
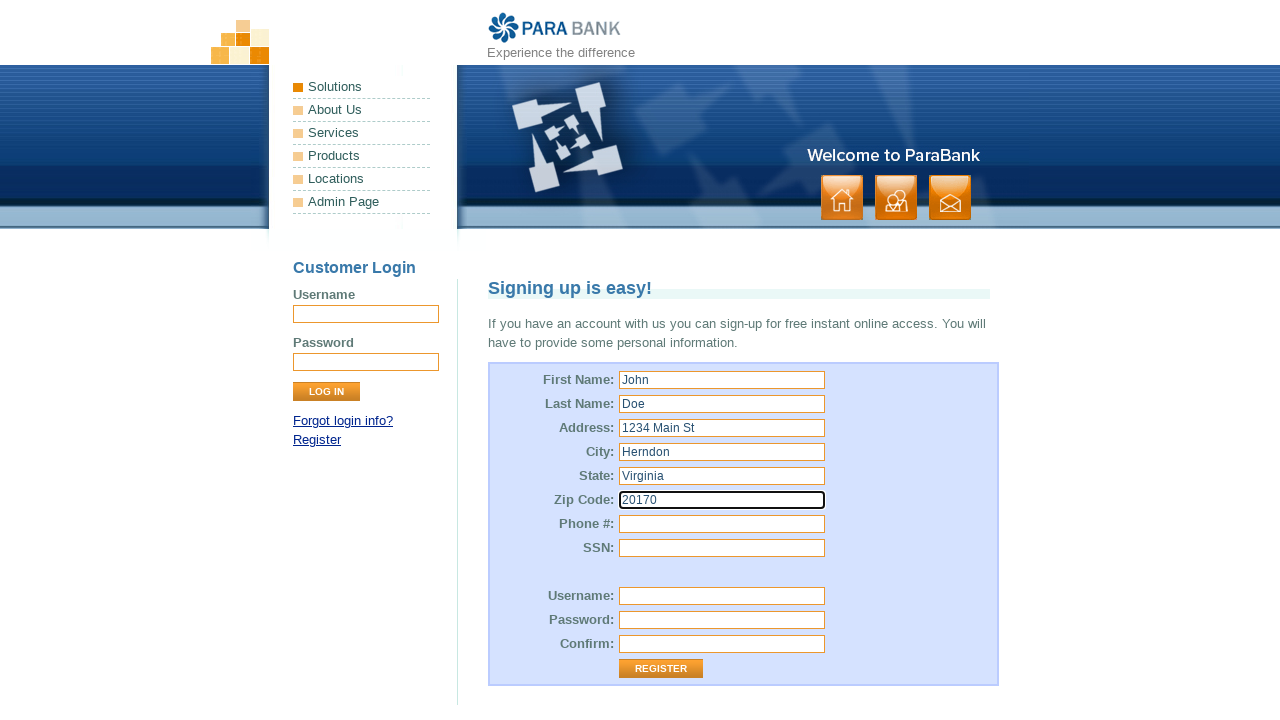

Filled phone number field with '7037037030' on #customer\.phoneNumber
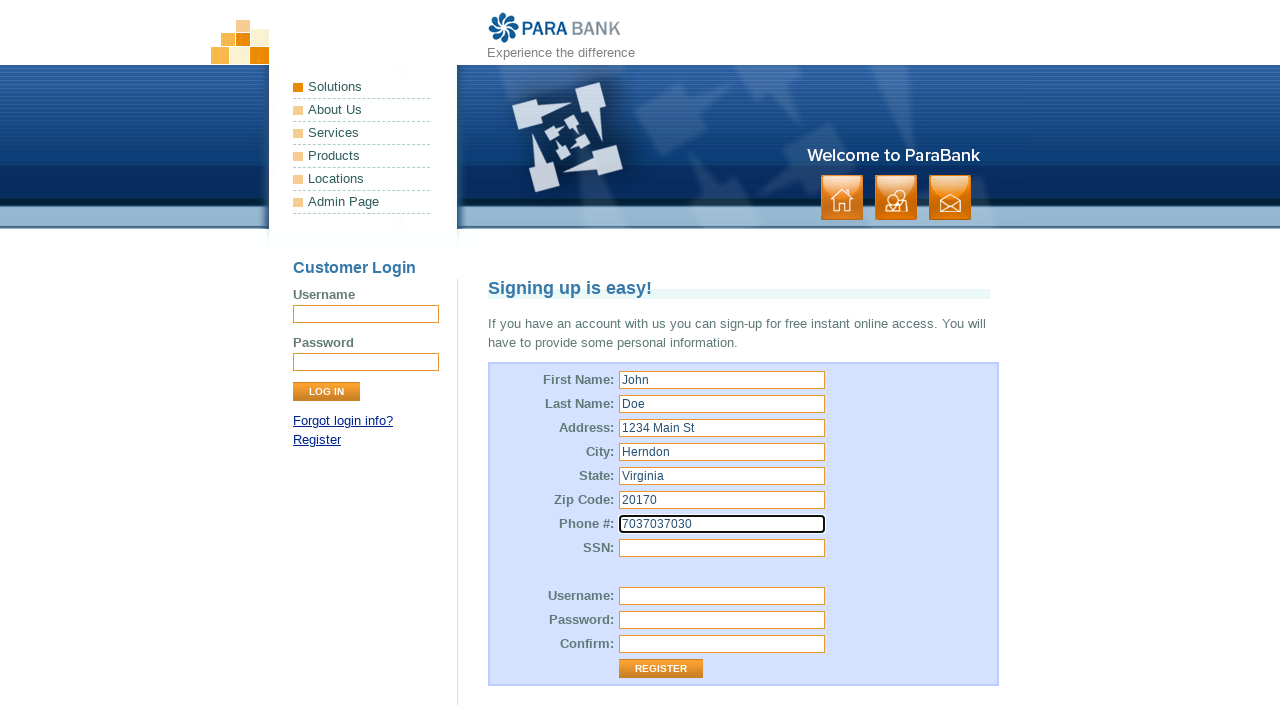

Filled SSN field with '123456789' on #customer\.ssn
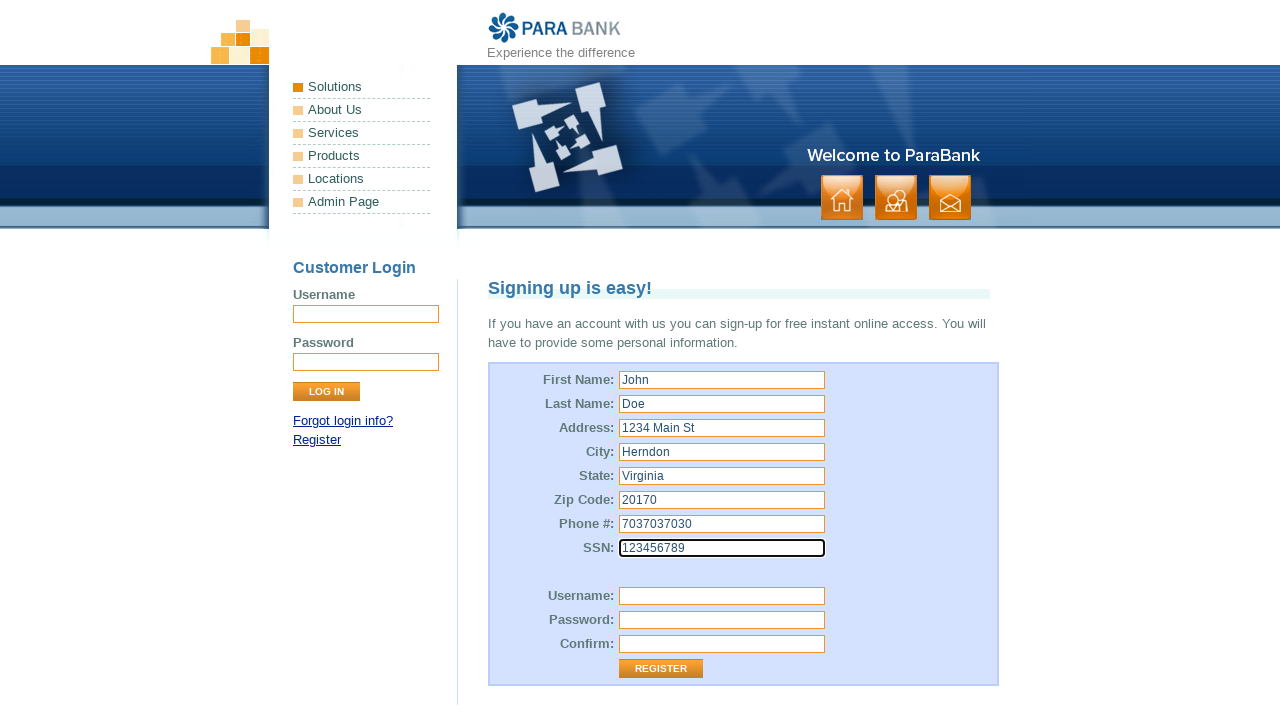

Filled username field with 'johndoe' on #customer\.username
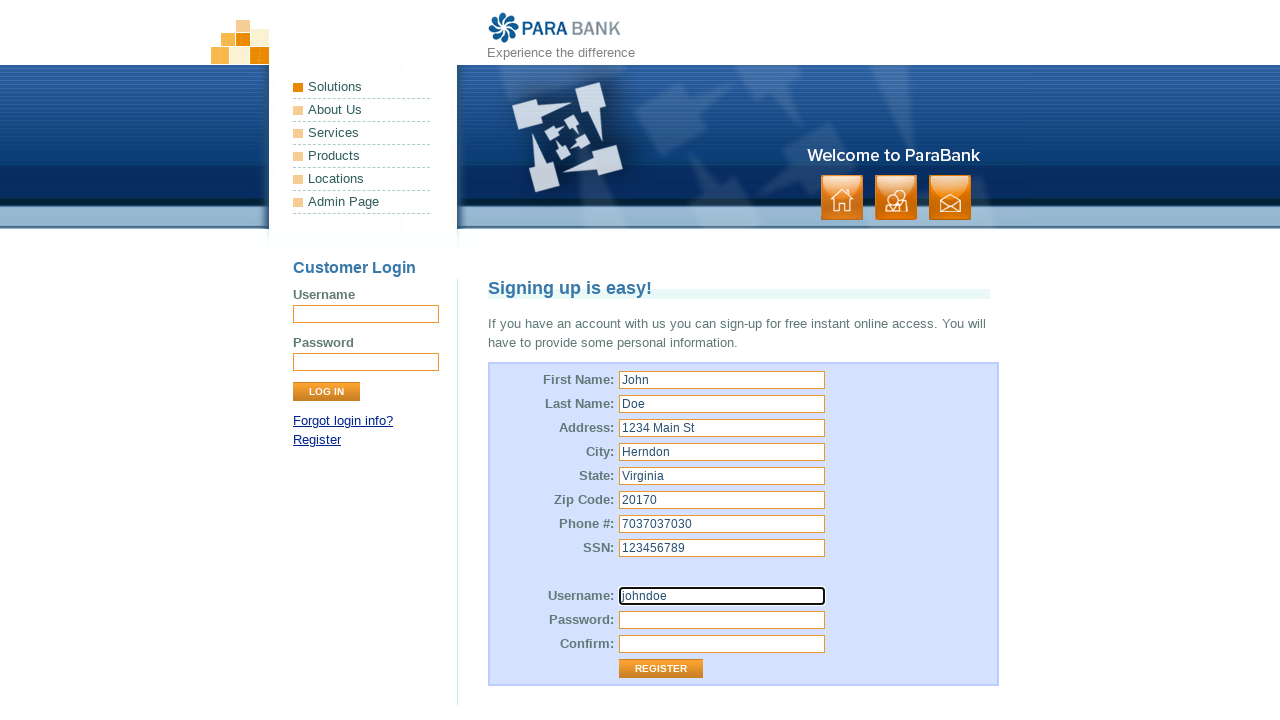

Filled password field with secure password on #customer\.password
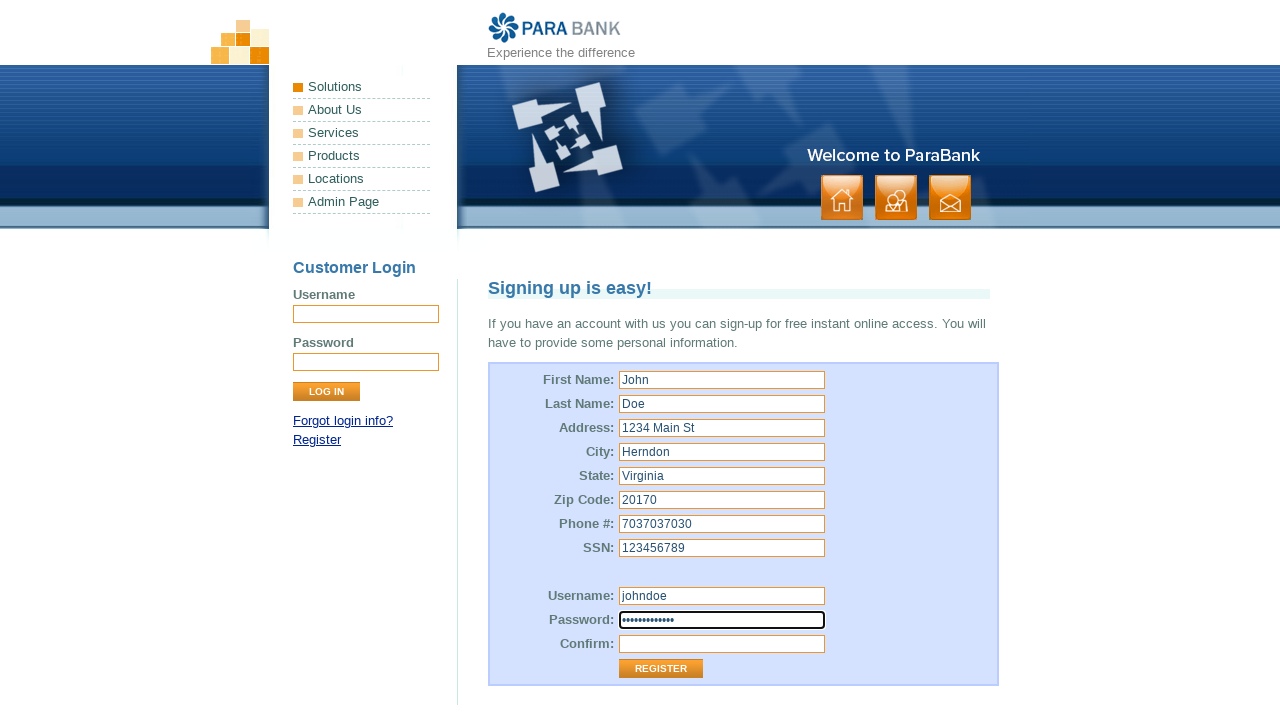

Filled confirm password field with matching password on #repeatedPassword
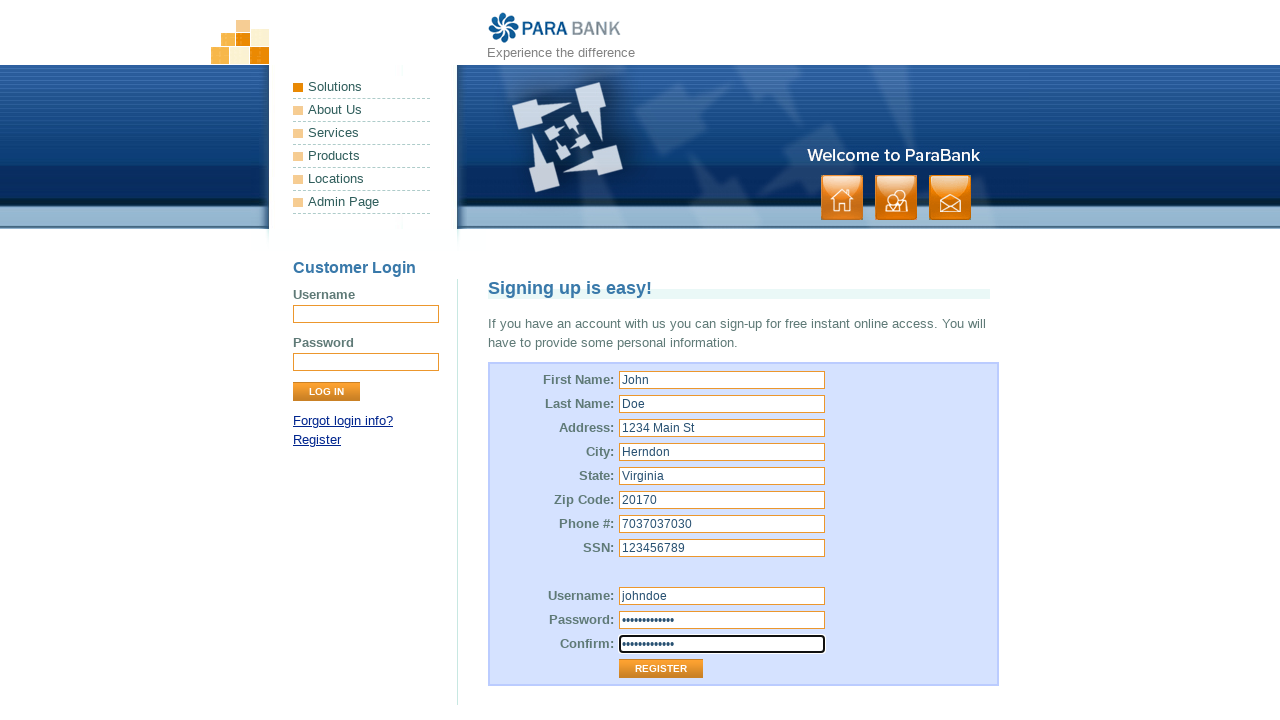

Clicked register button to submit form at (896, 198) on .button
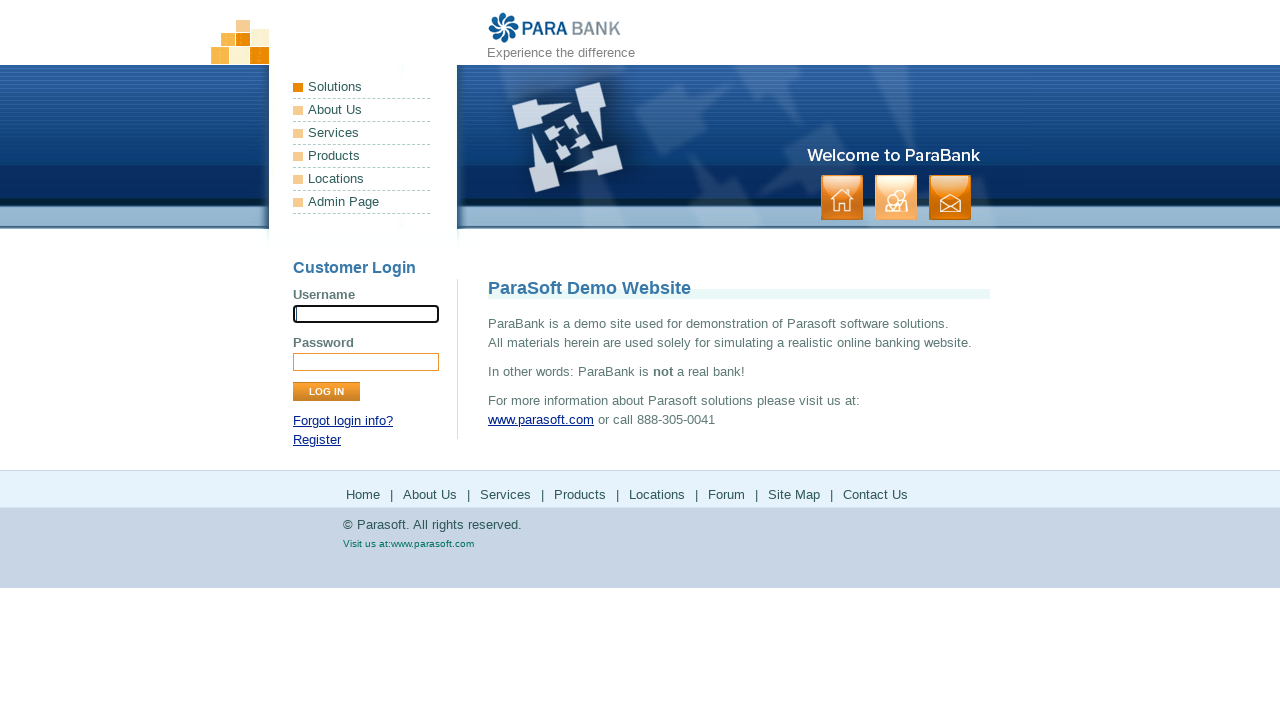

Waited 5 seconds for registration to process
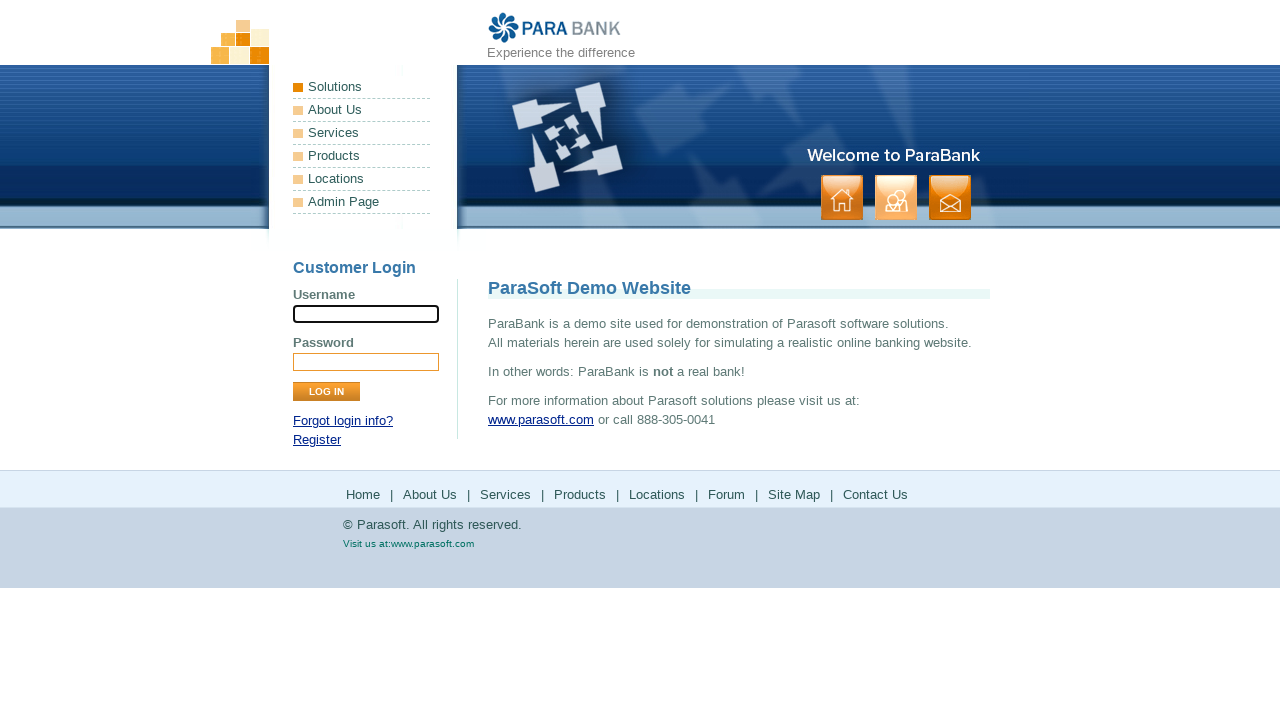

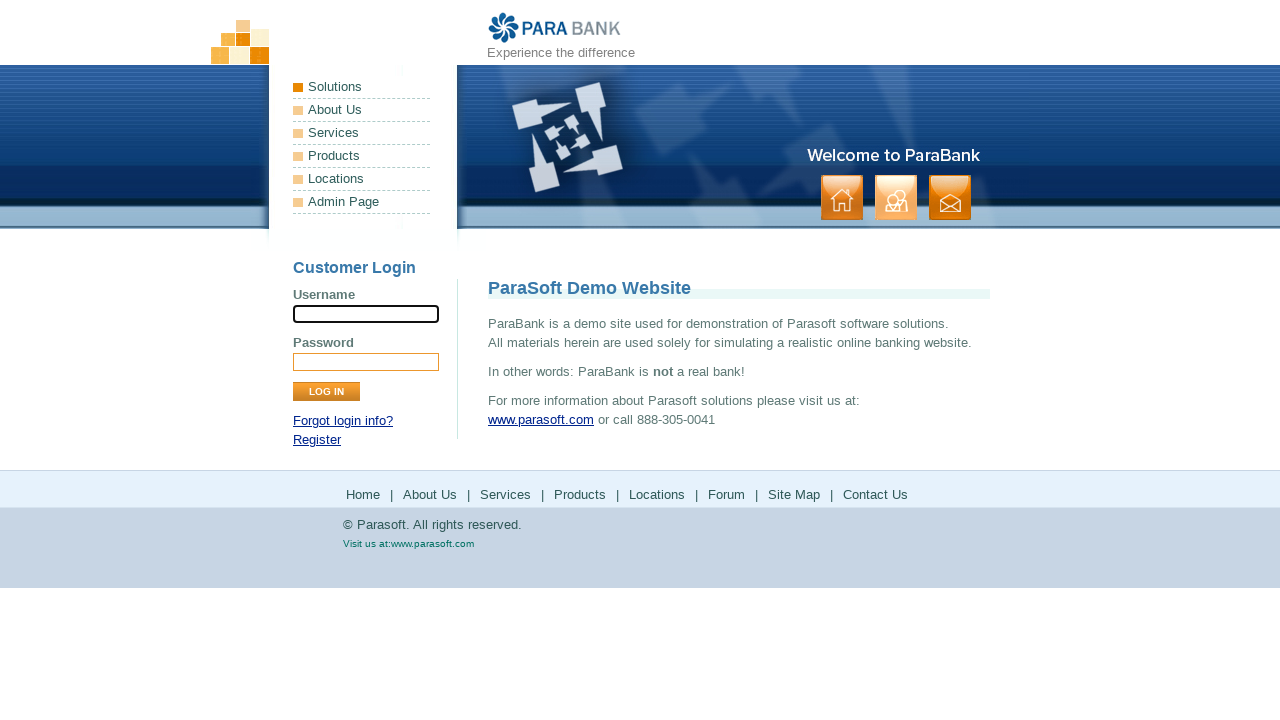